Tests the Yes radio button by navigating to Radio Button menu and clicking the Yes option

Starting URL: https://demoqa.com/elements

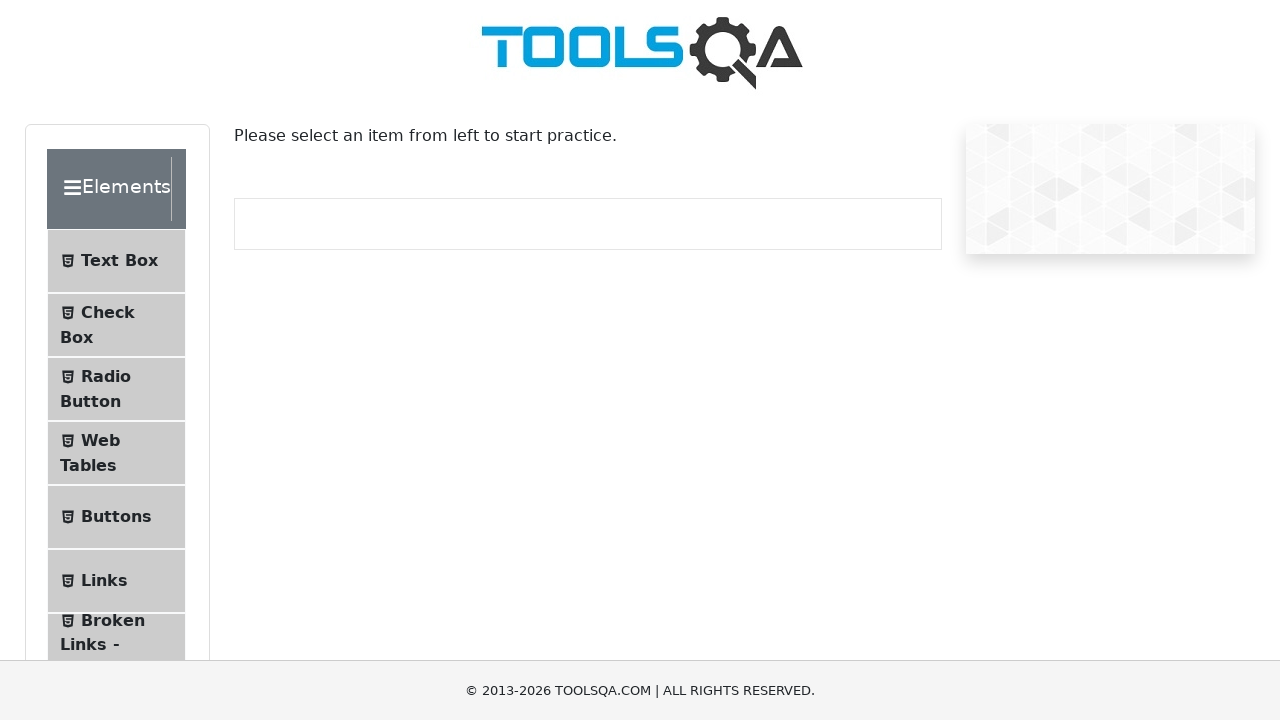

Clicked Radio Button menu item at (116, 389) on xpath=//span[text()='Radio Button']/..
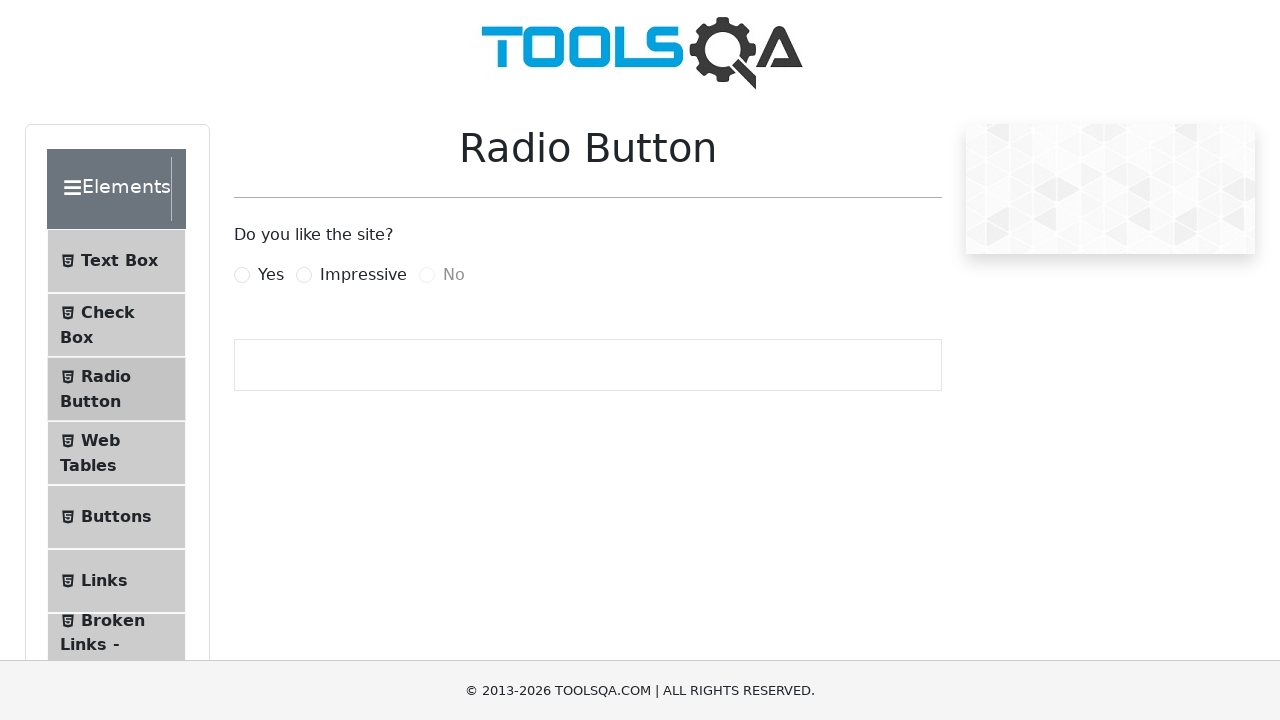

Clicked Yes radio button at (271, 275) on xpath=//input[@id='yesRadio']/following-sibling::label
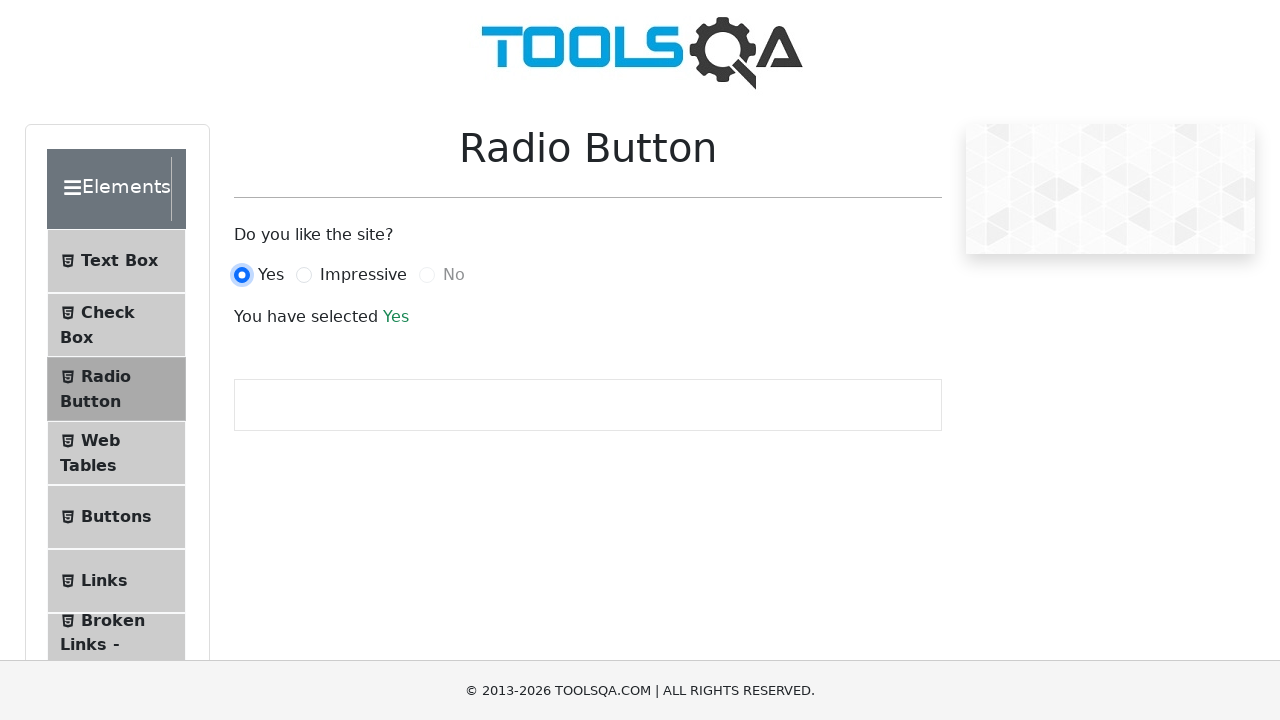

Success message appeared confirming Yes radio button selection
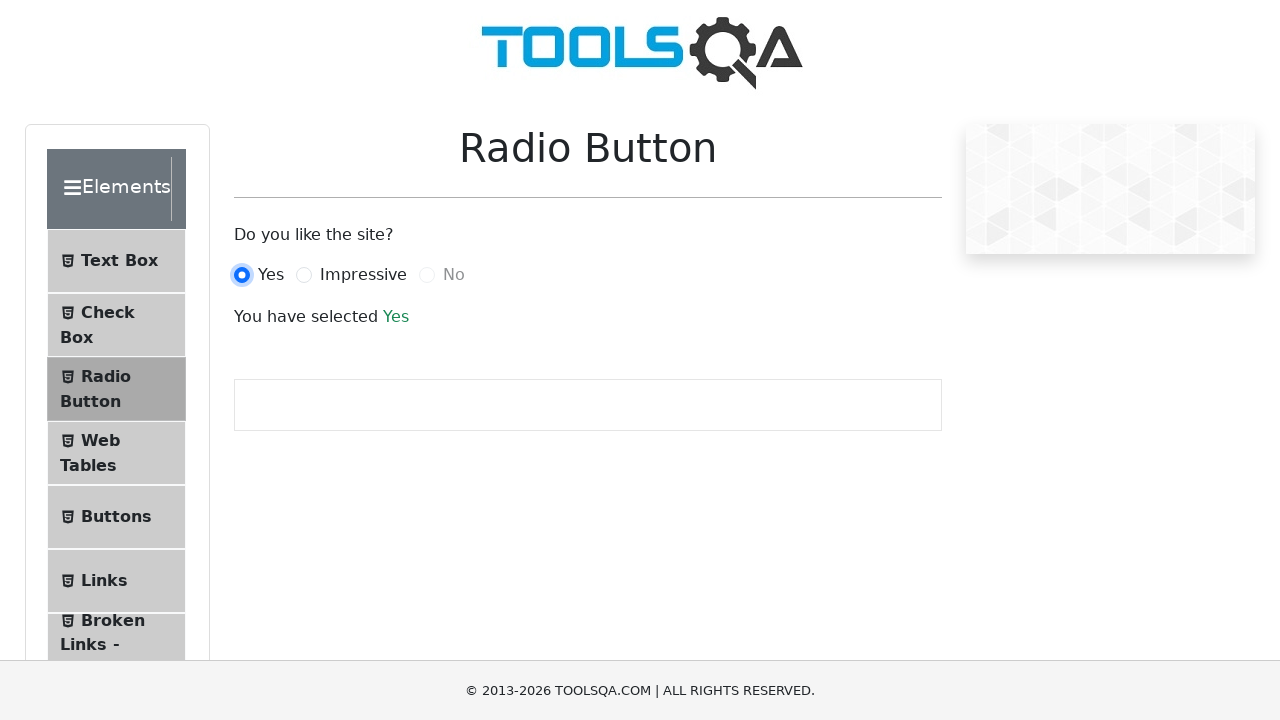

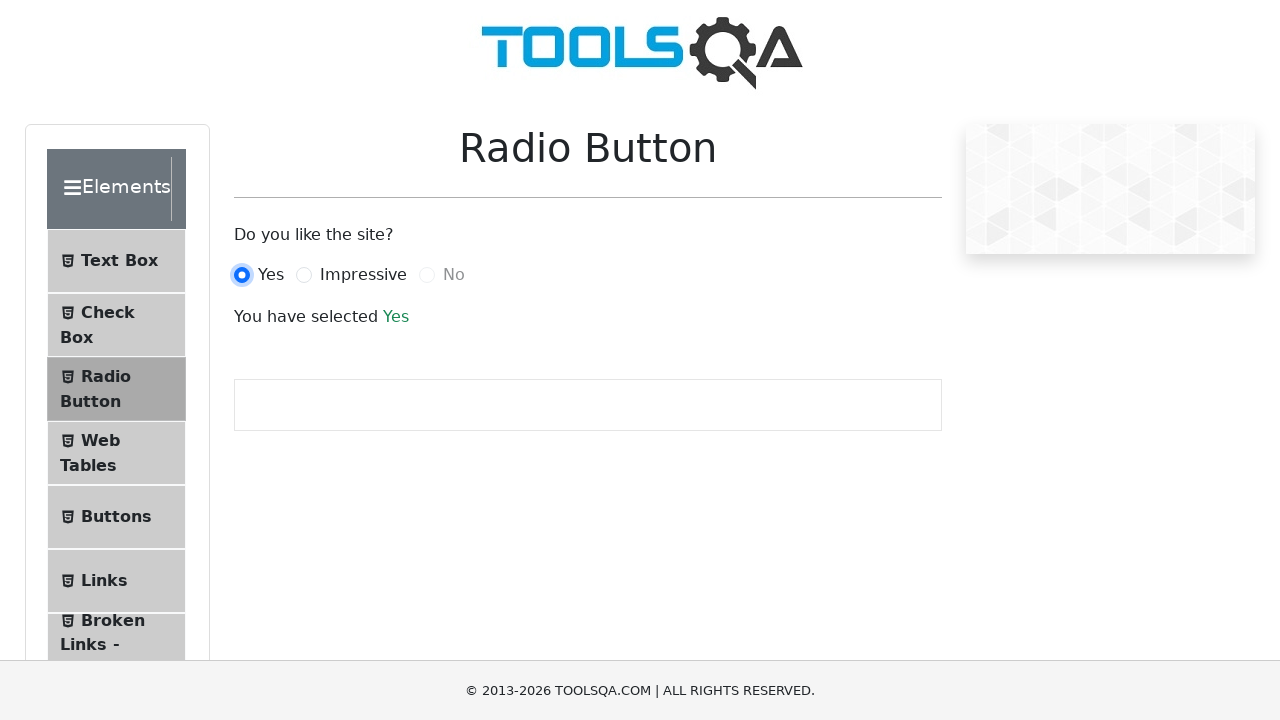